Tests radio button functionality on DemoQA site by navigating to the Radio Button page and selecting different radio button options (Yes and Impressive)

Starting URL: https://demoqa.com/

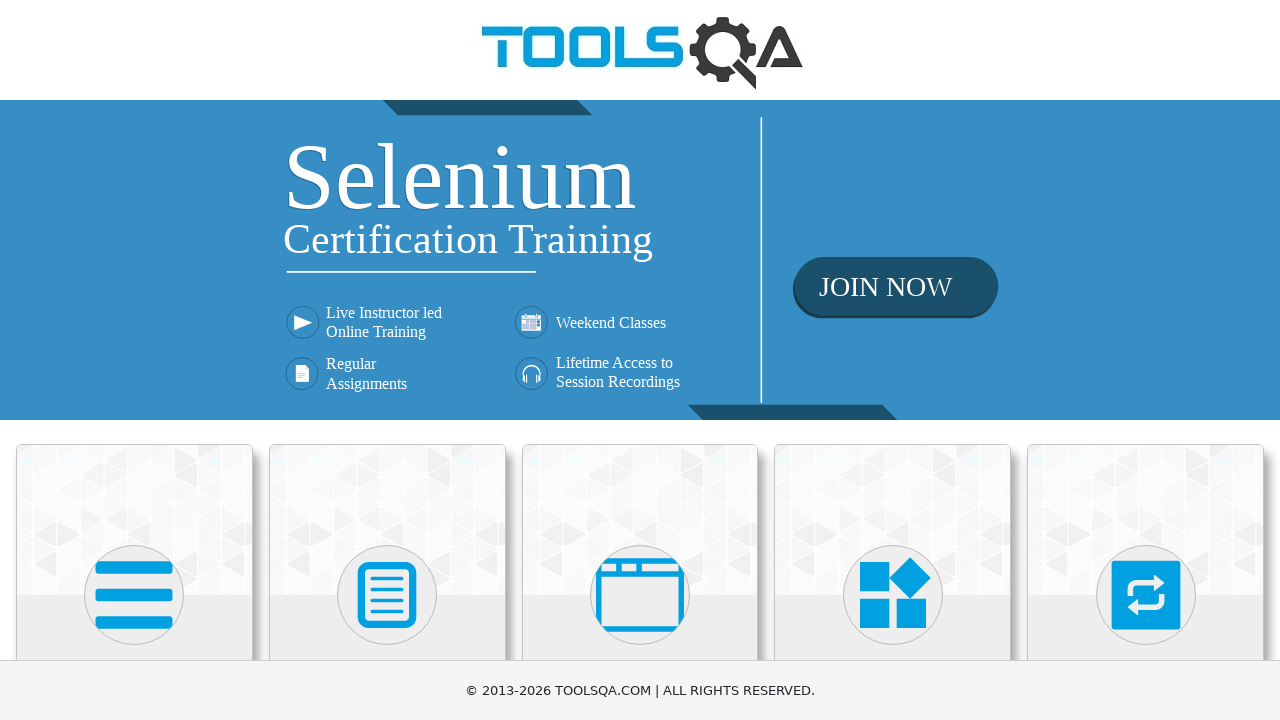

Clicked on the Elements card on the homepage at (134, 360) on text=Elements
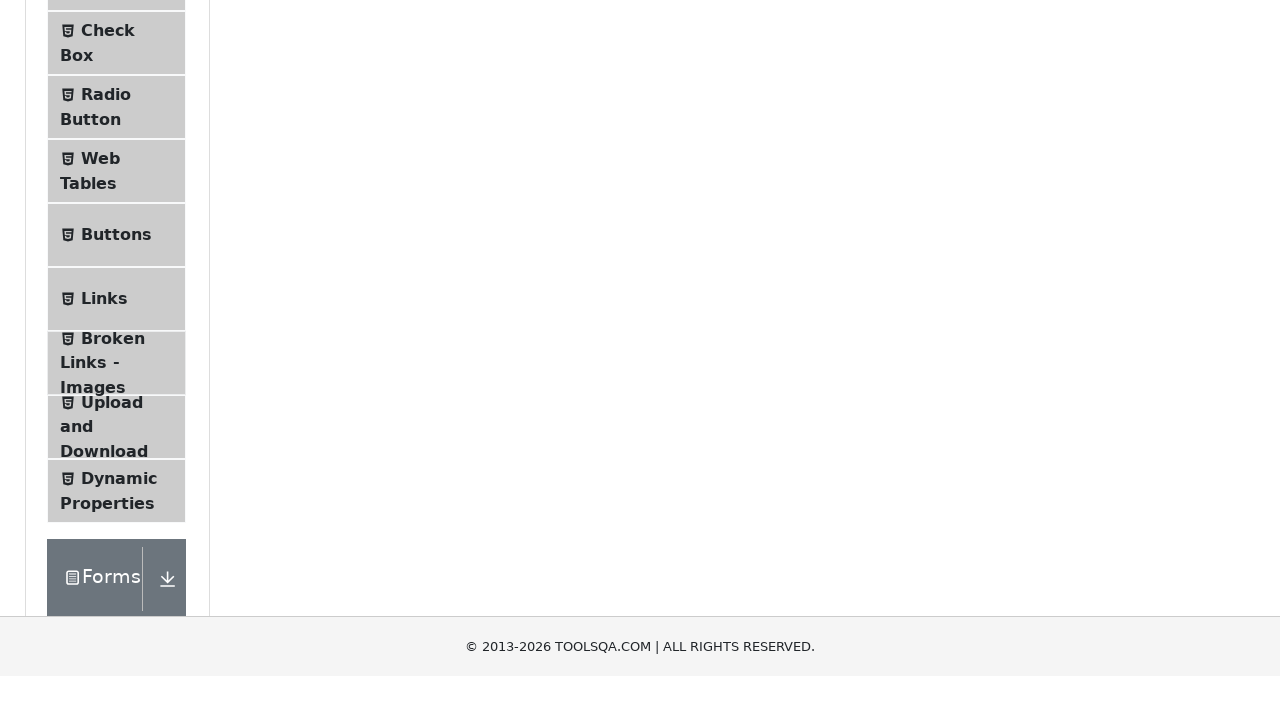

Clicked on Radio Button menu item in the sidebar at (106, 376) on text=Radio Button
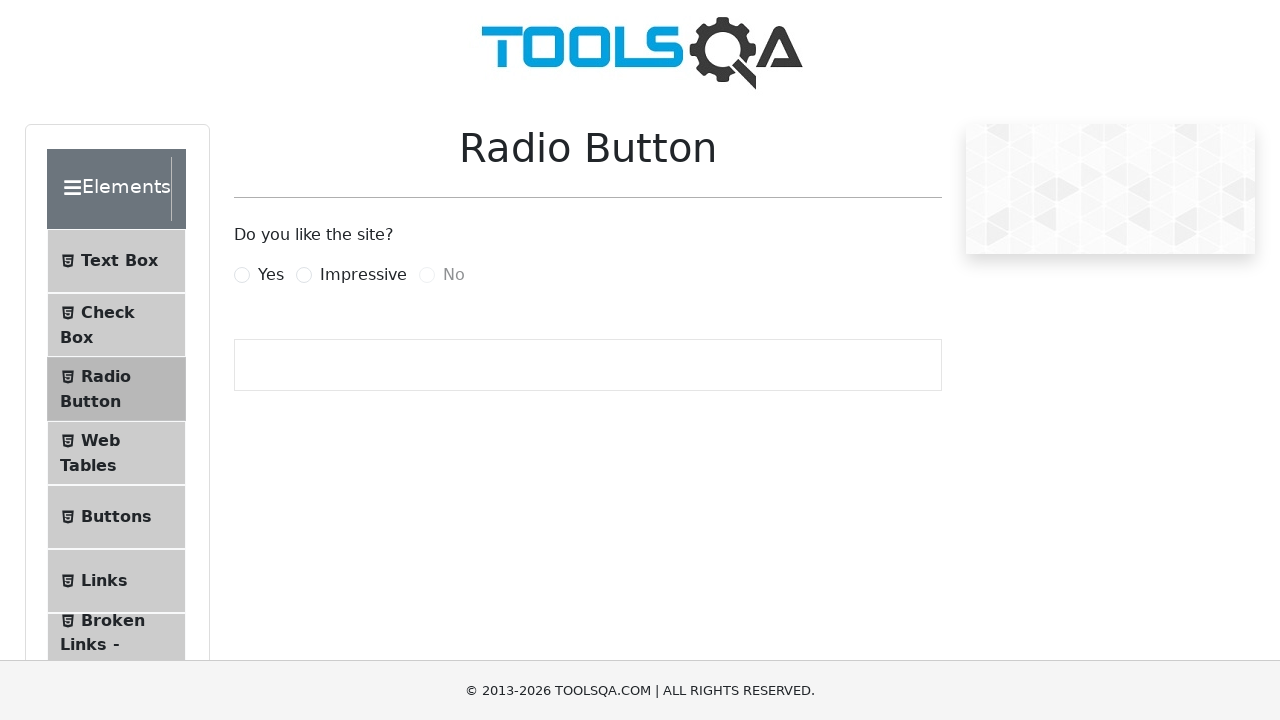

Selected the 'Yes' radio button at (271, 275) on label[for='yesRadio']
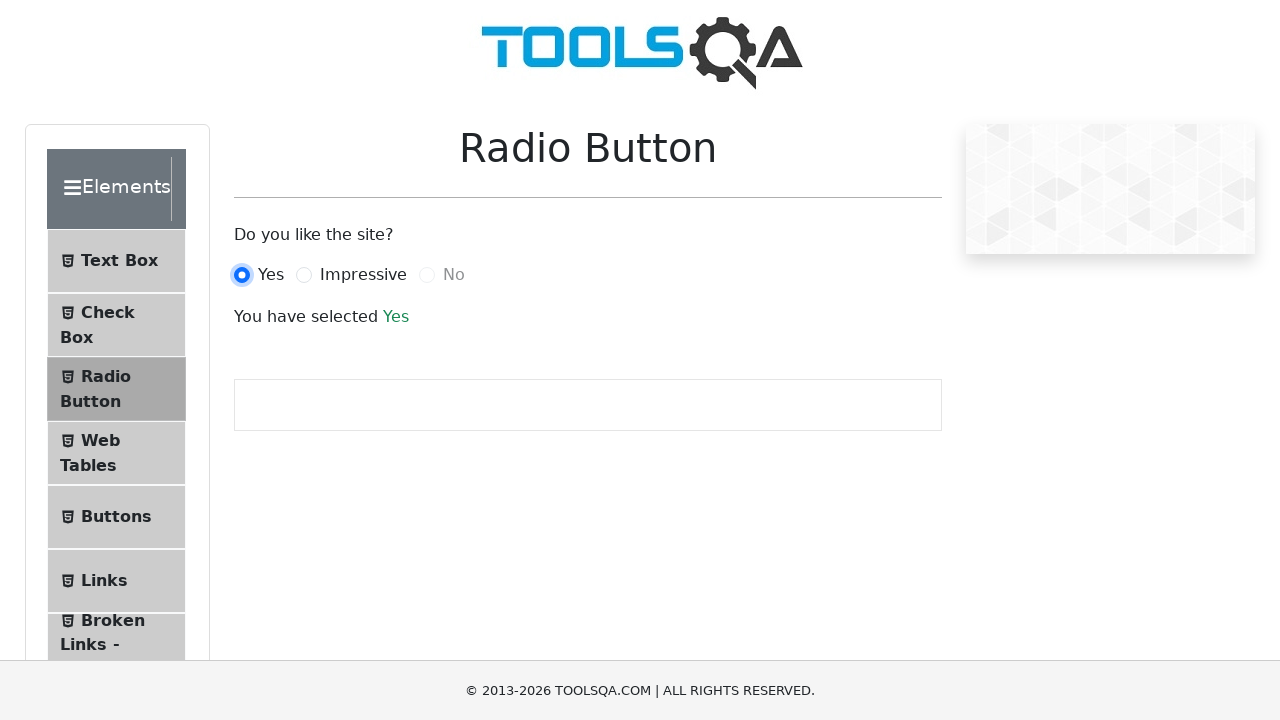

Selected the 'Impressive' radio button at (363, 275) on label[for='impressiveRadio']
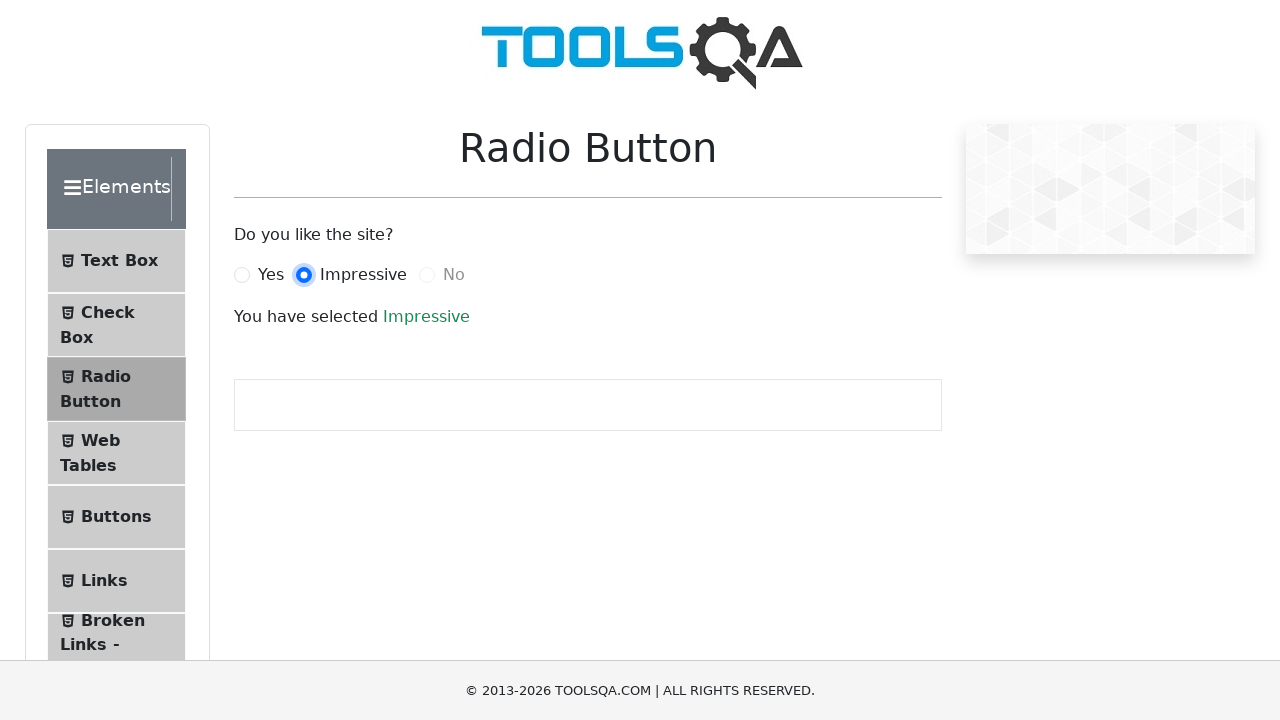

Attempted to click the 'No' radio button (disabled on the page) at (454, 275) on label[for='noRadio']
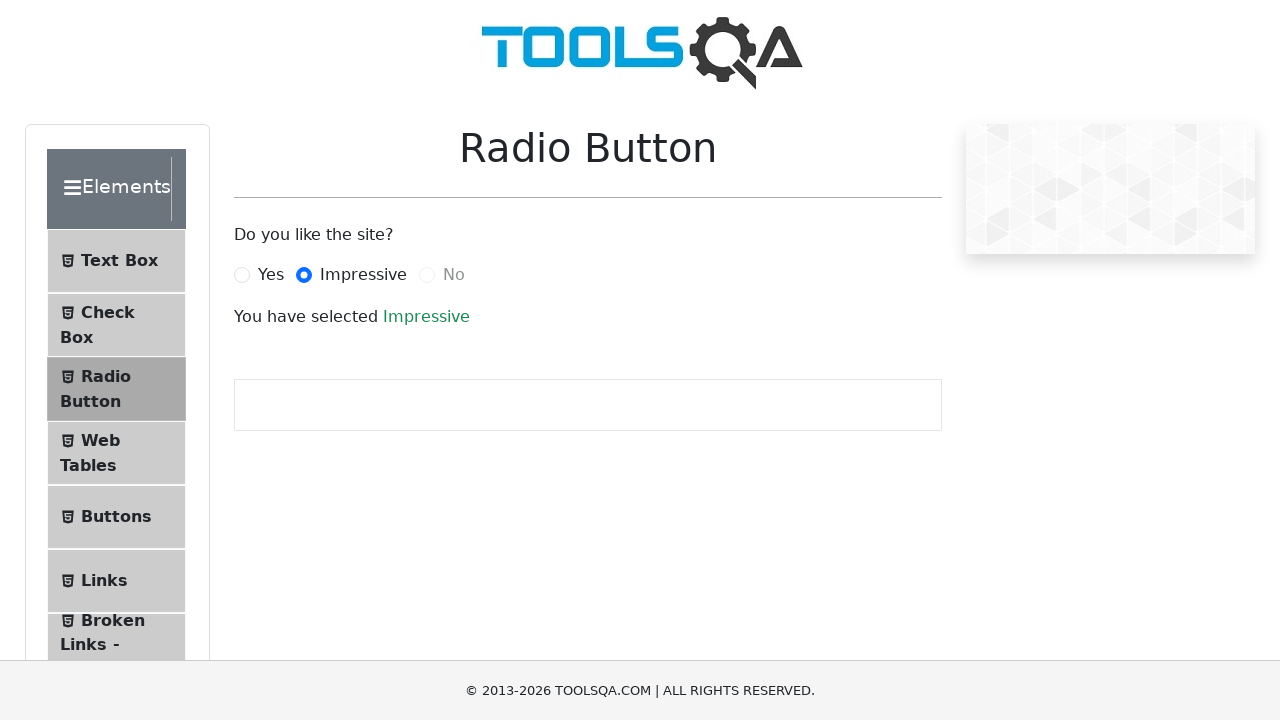

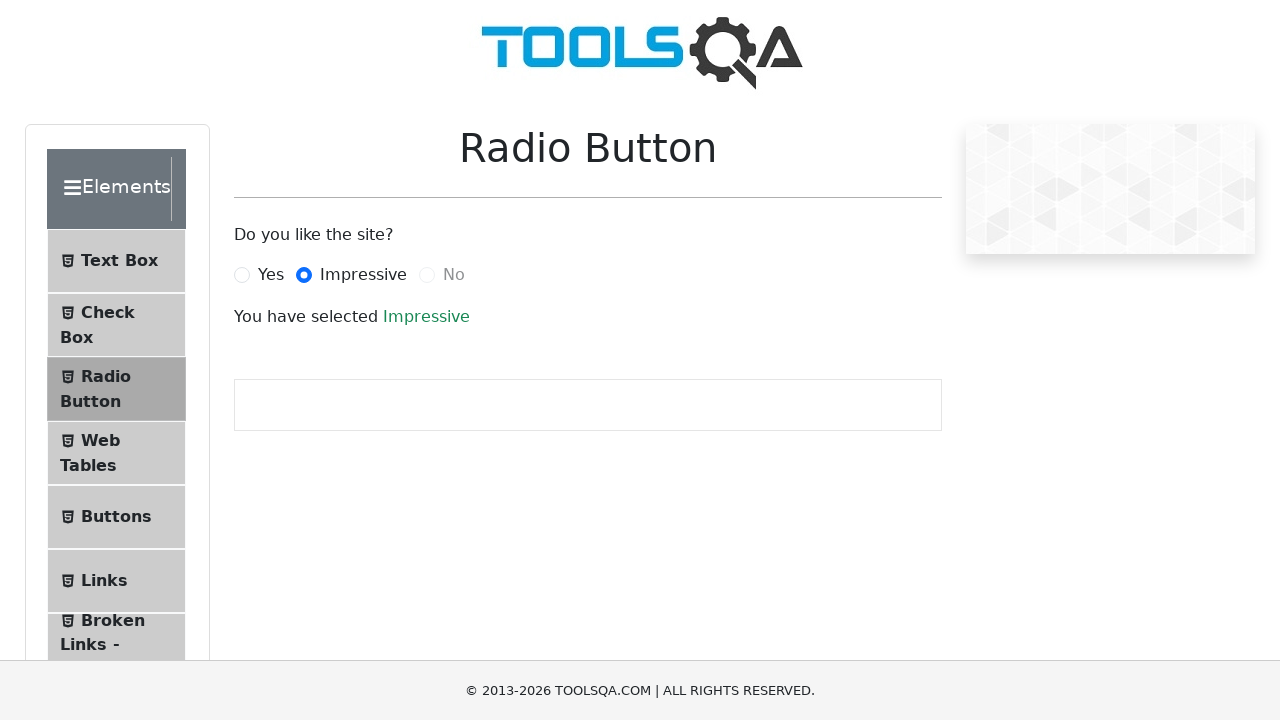